Tests AJAX functionality by clicking a button that triggers dynamic content loading, then waits for and verifies the appearance of new text elements including a delayed text element.

Starting URL: https://v1.training-support.net/selenium/ajax

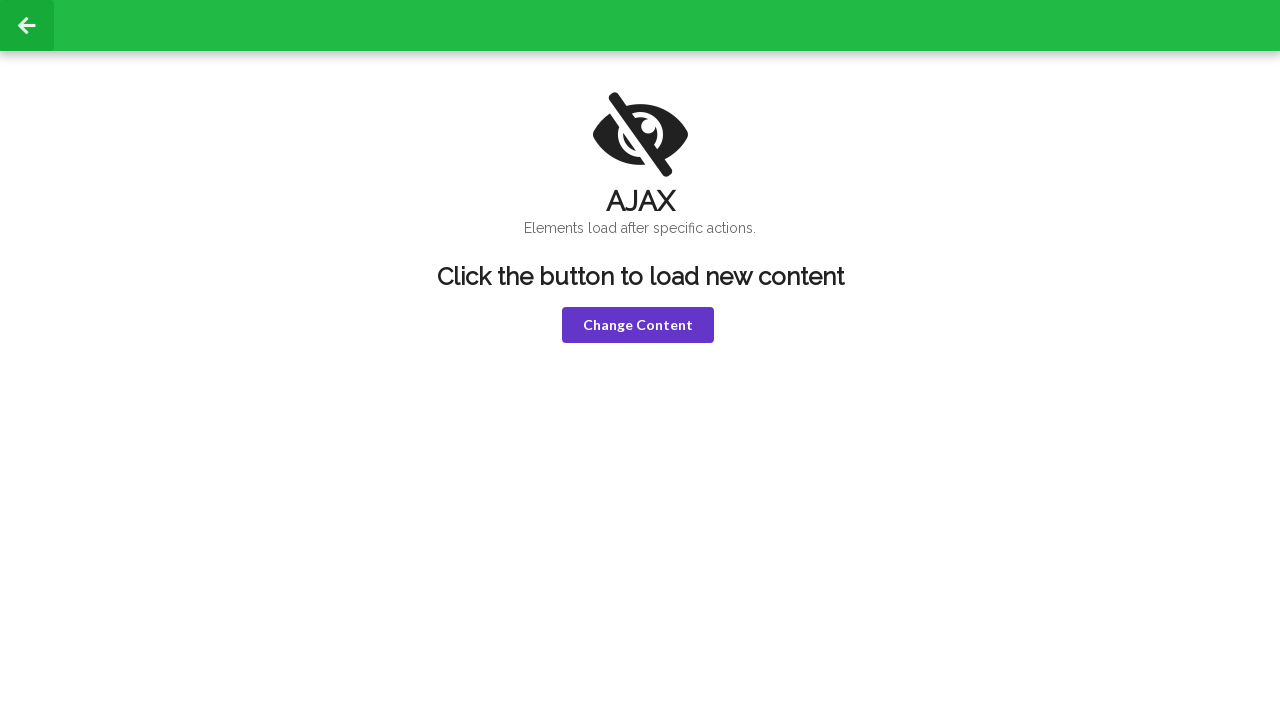

Clicked the violet button to trigger AJAX content loading at (638, 325) on button.violet
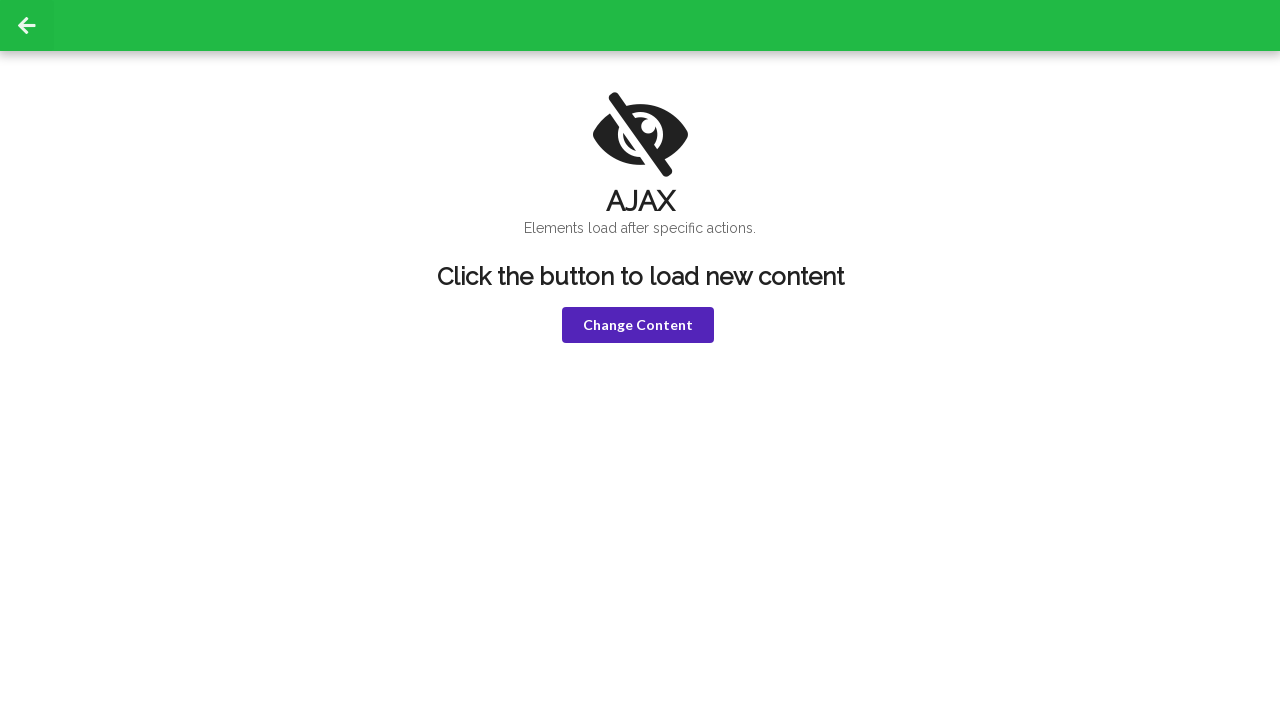

Waited for h1 element to appear after AJAX load
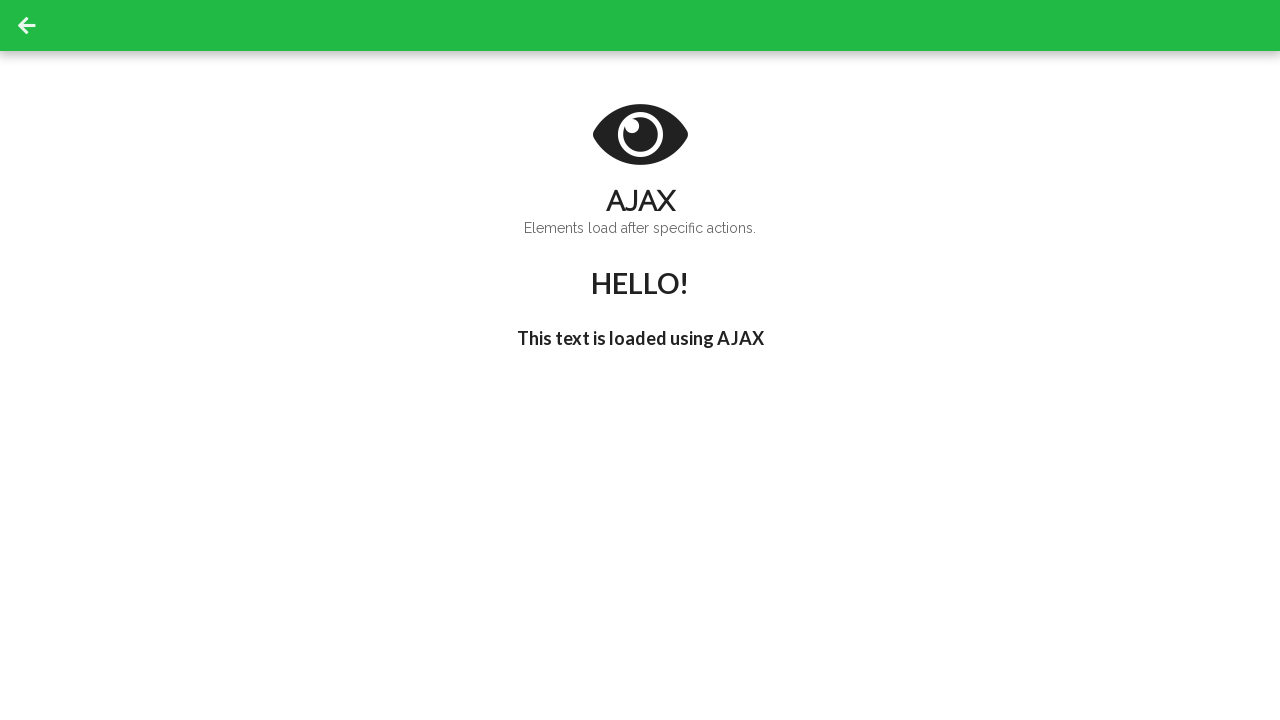

Retrieved h1 text content: 'HELLO!'
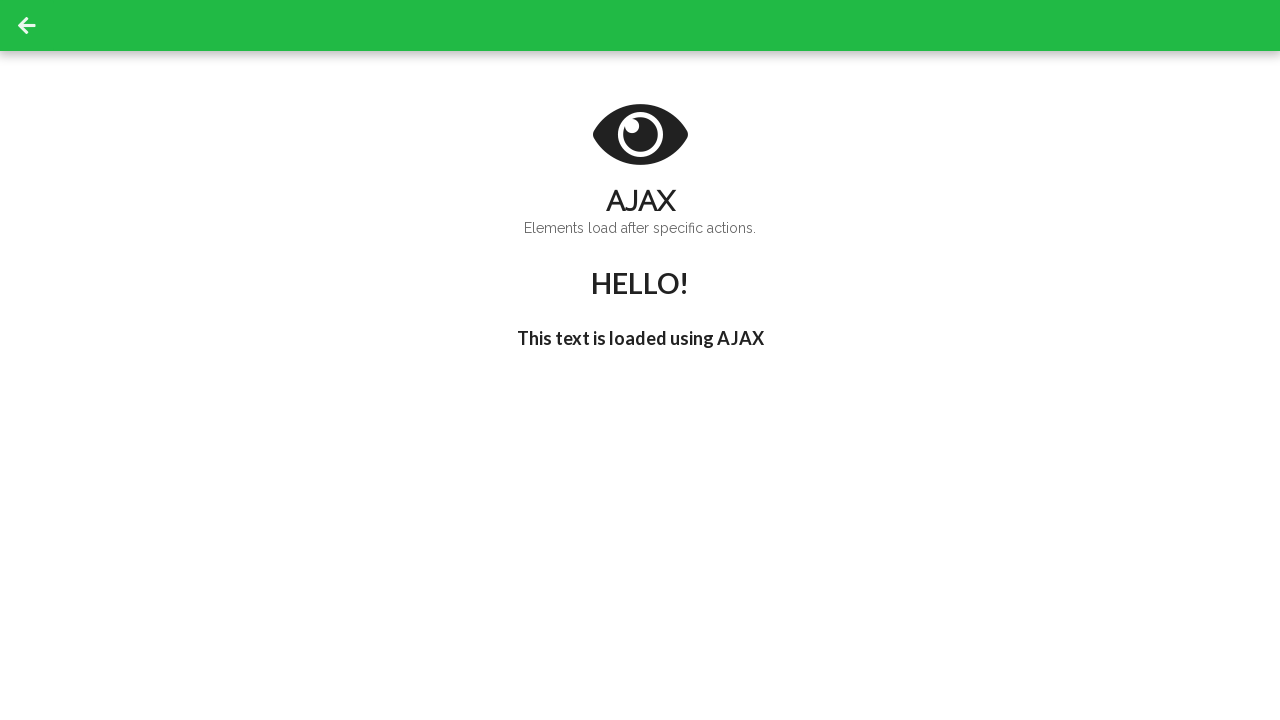

Waited for delayed h3 text to change to "I'm late!"
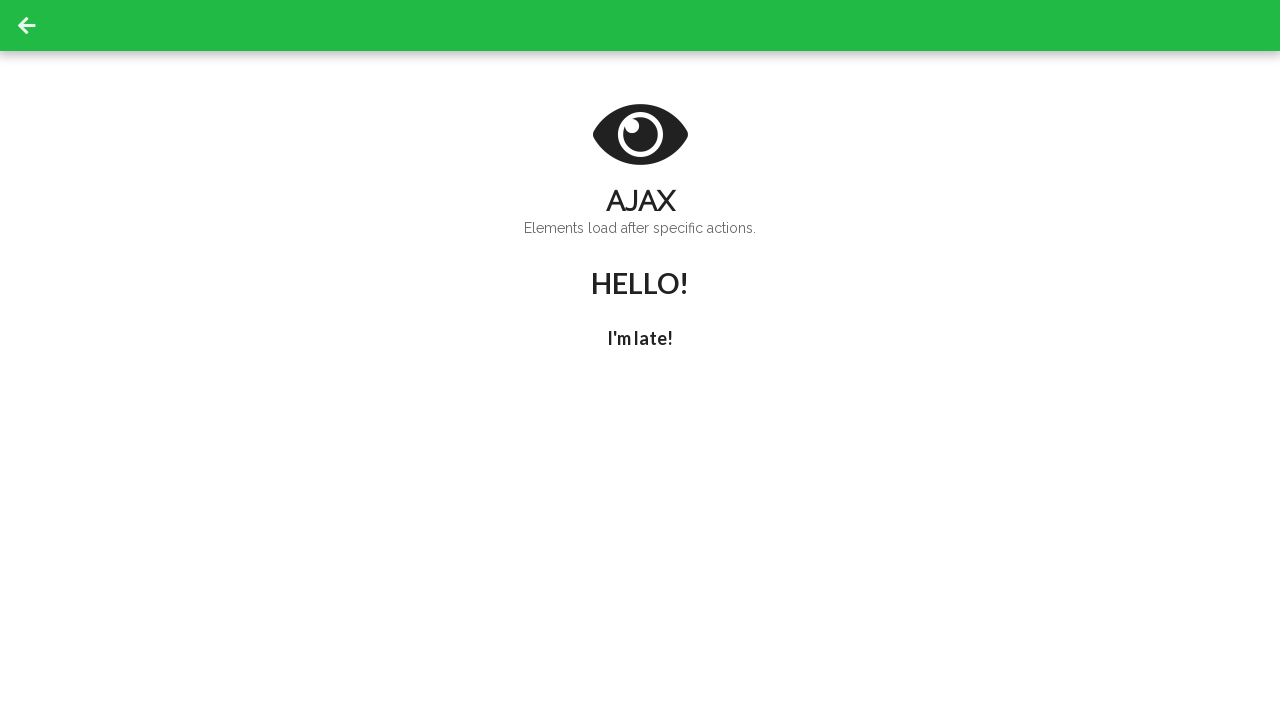

Retrieved delayed h3 text content: 'I'm late!'
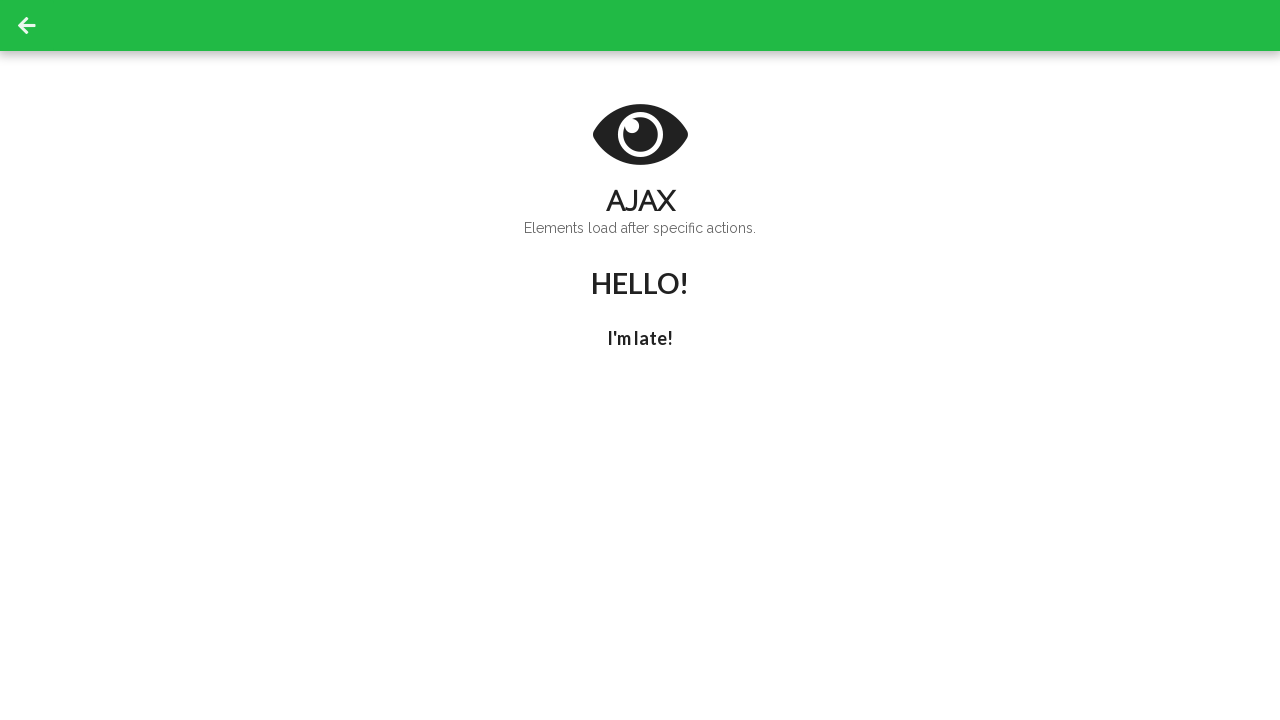

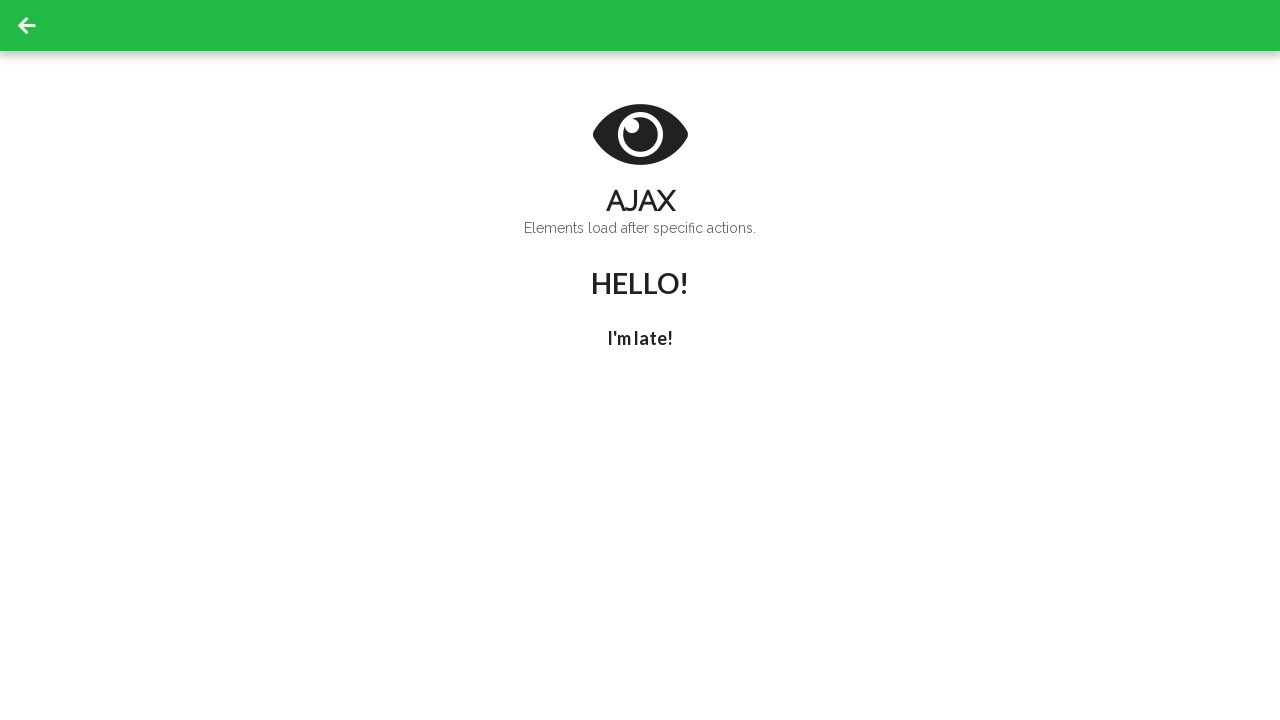